Tests navigation to Technology page through hamburger menu and verifies page URL and title

Starting URL: https://www.starlink.com/

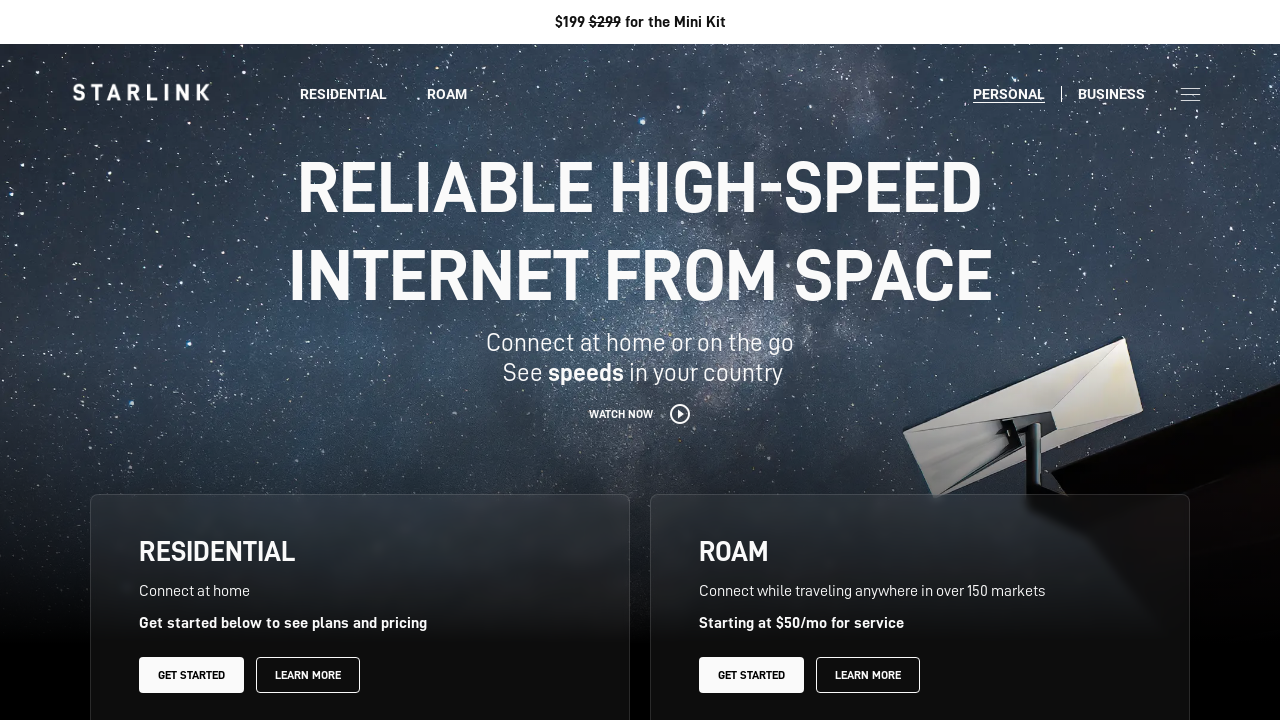

Clicked hamburger menu button at (1190, 94) on xpath=//img[contains(@src,'Hamburger.svg')]
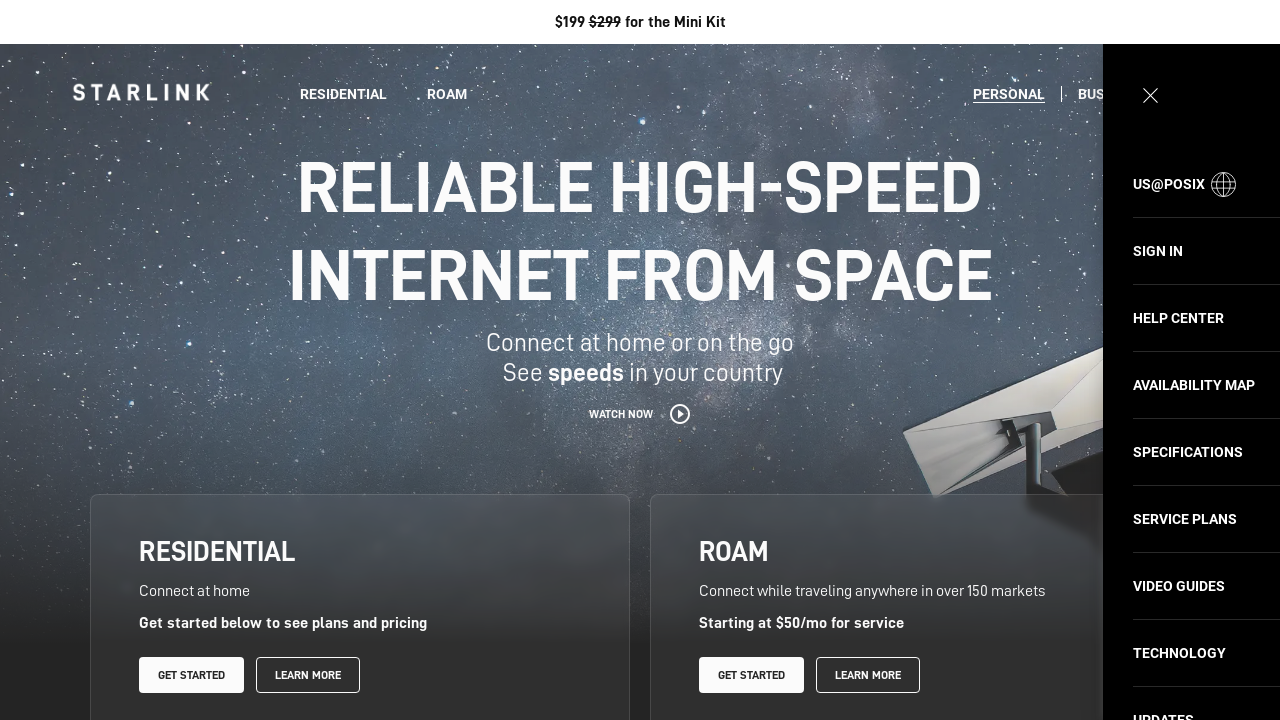

Technology menu link became visible
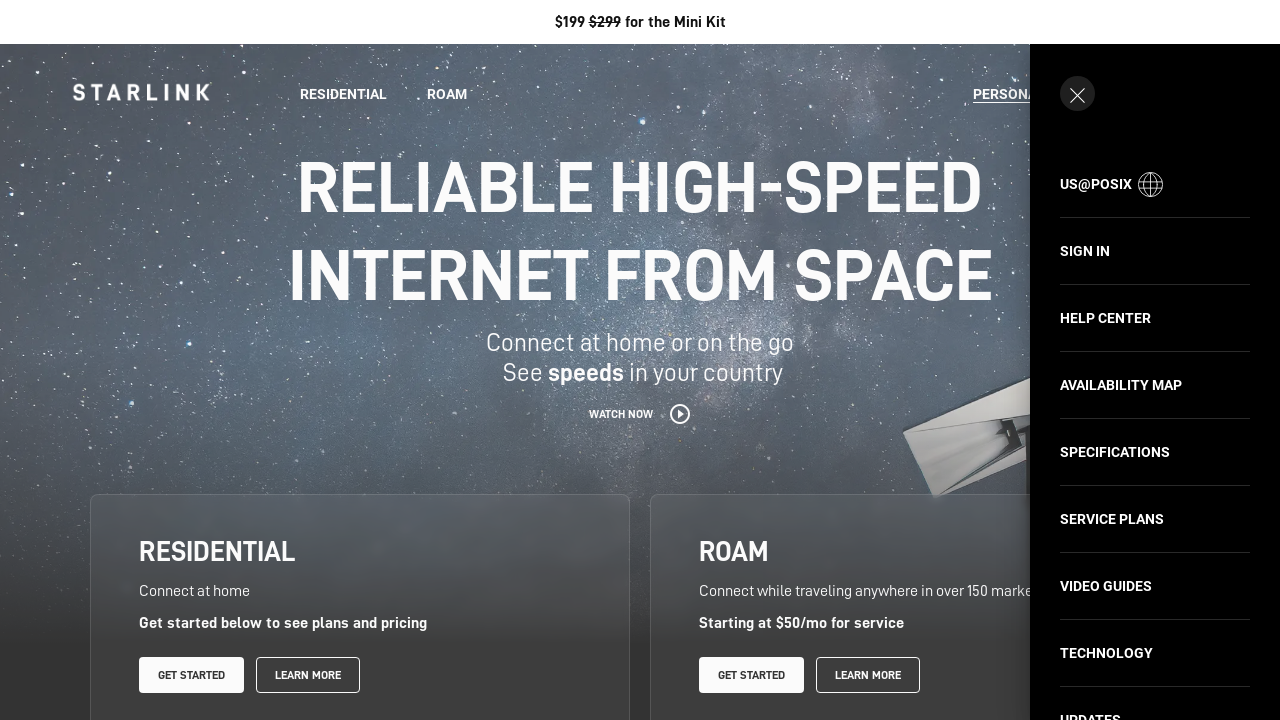

Clicked Technology menu link to navigate to Technology page at (1106, 653) on xpath=//span[contains(.,'Technology')]
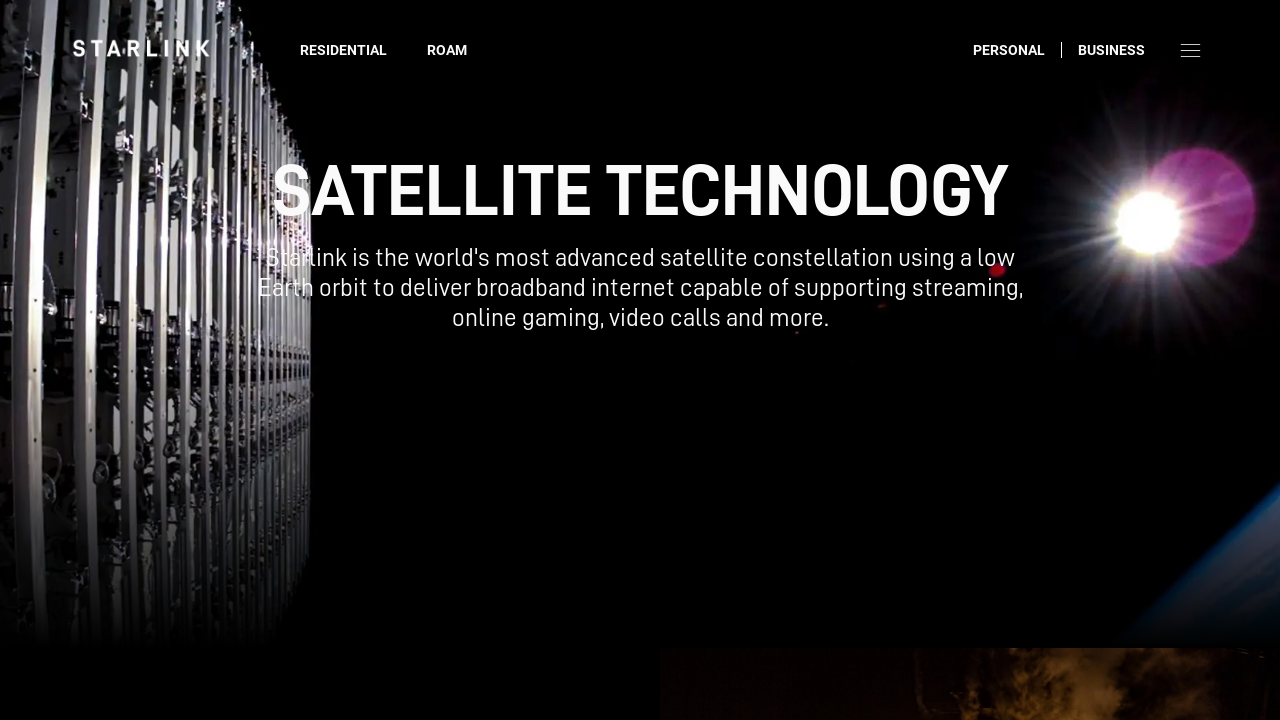

Technology page loaded with 'SATELLITE TECHNOLOGY' heading visible
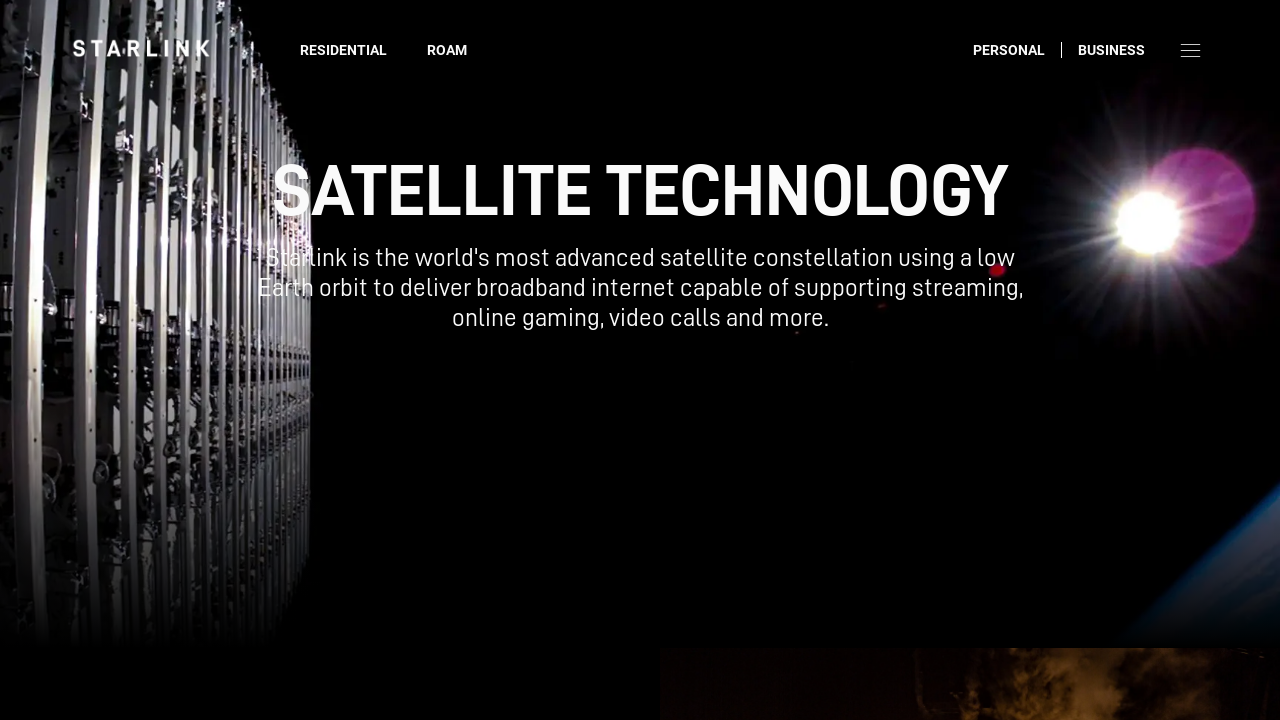

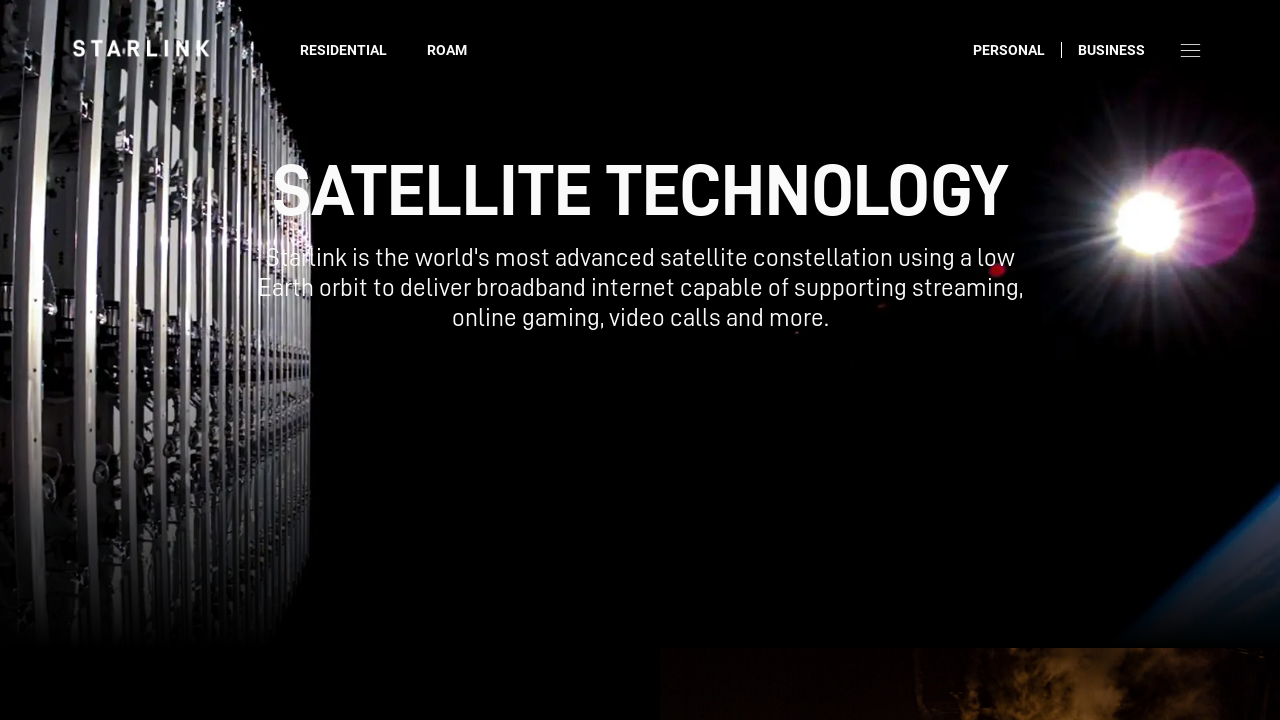